Tests handling multiple browser tabs/windows by navigating to a window testing page, clicking to open a new tab, finding the tab with title "Dashboard", filling an email field on that tab, then closing it and returning to the parent page.

Starting URL: https://leafground.com/window.xhtml

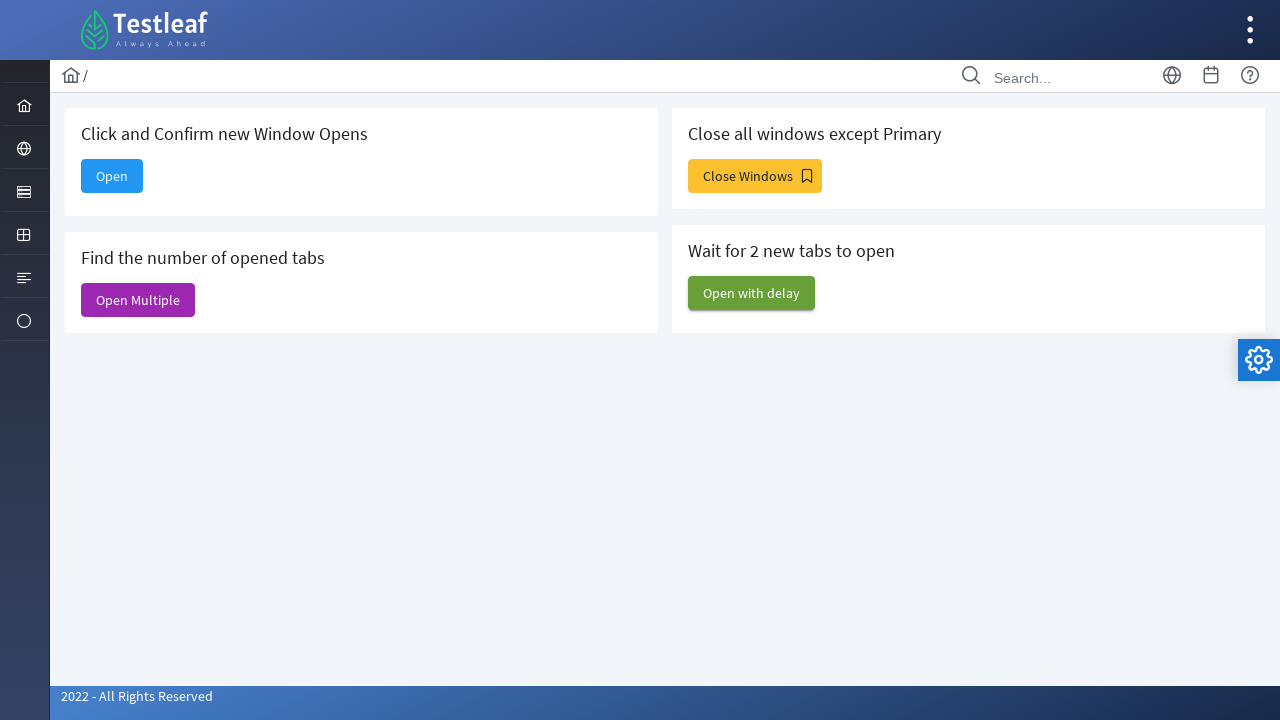

Clicked 'Open' button to open a new tab/window at (112, 176) on internal:text="Open"s
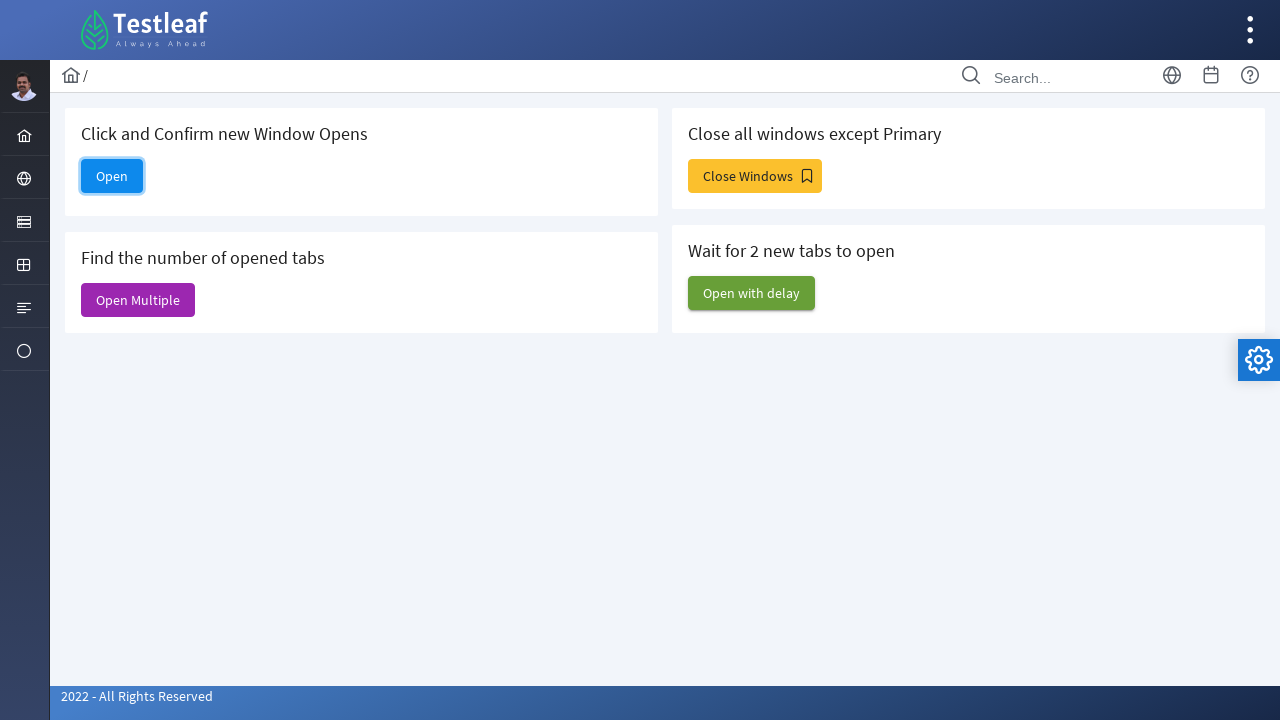

Captured reference to newly opened page
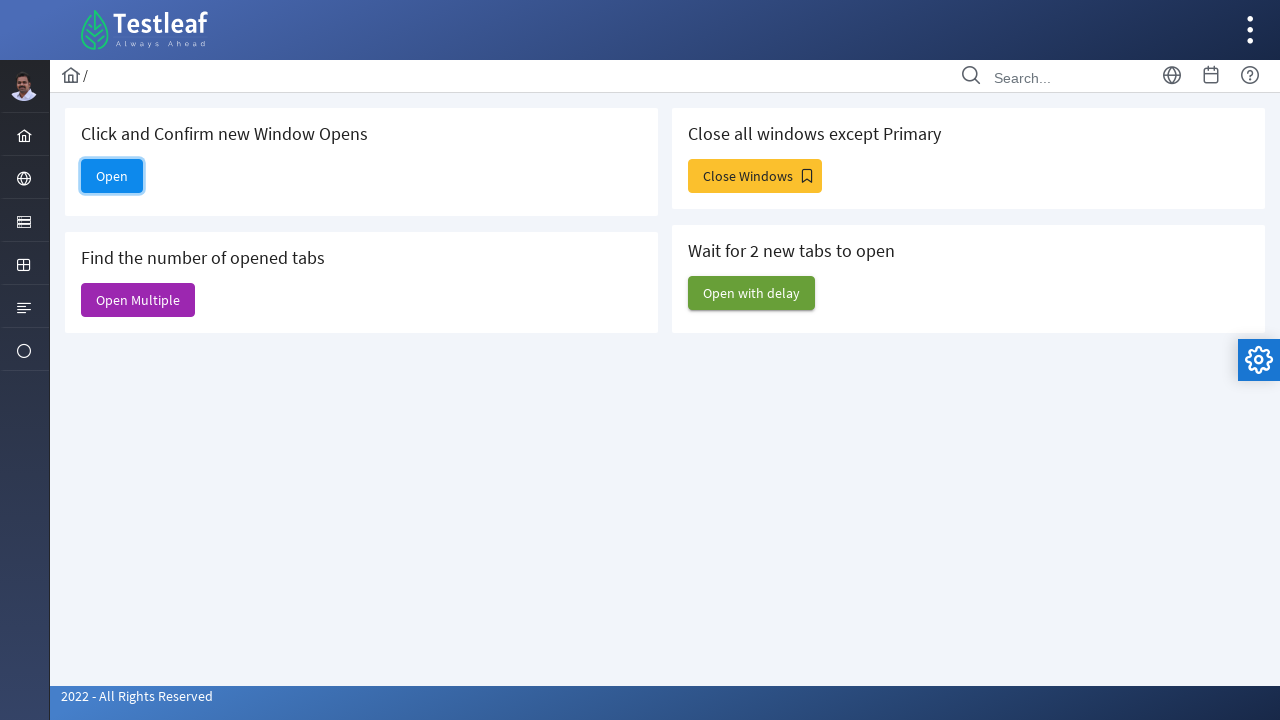

Waited for new page to fully load
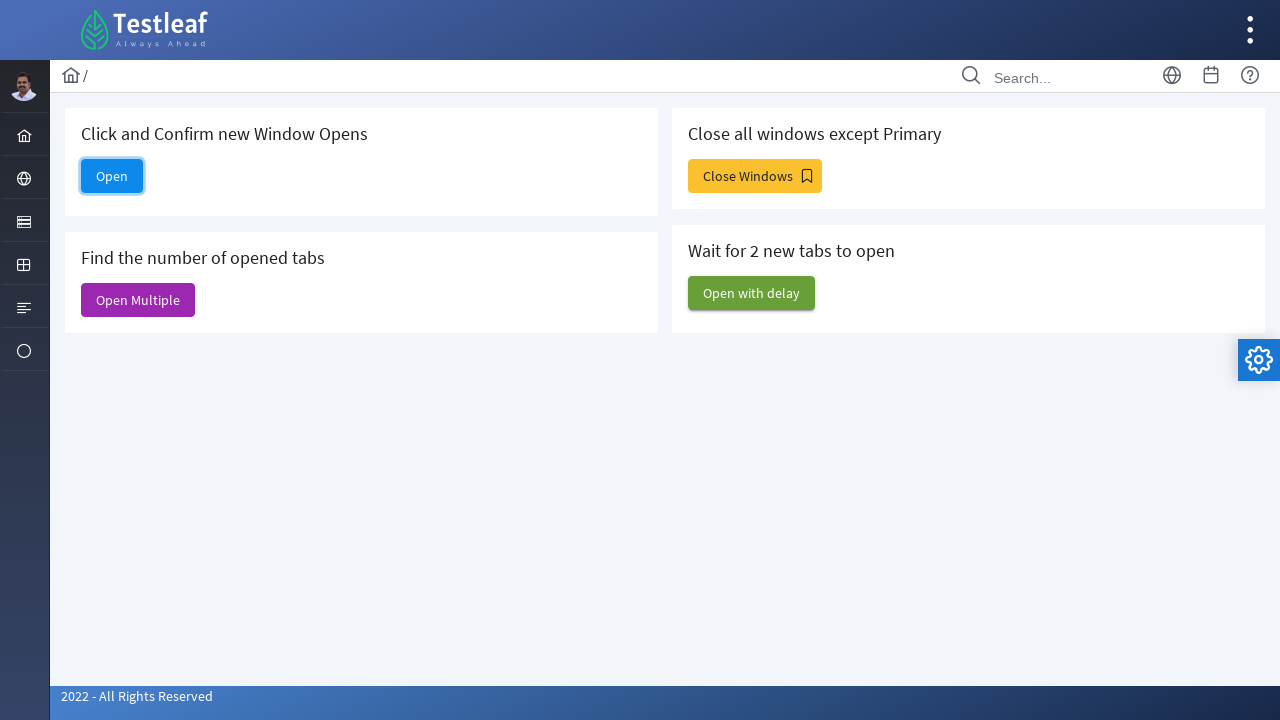

Retrieved all pages from the browser context
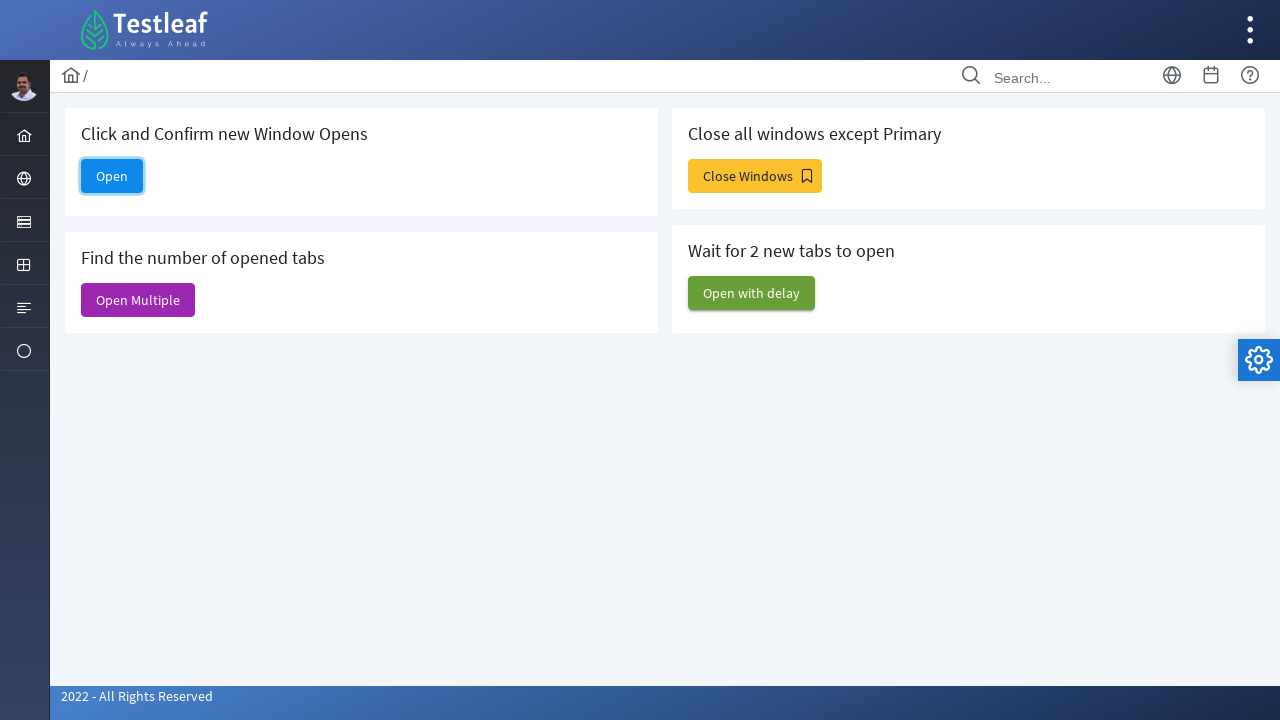

Checked page title: 'Window'
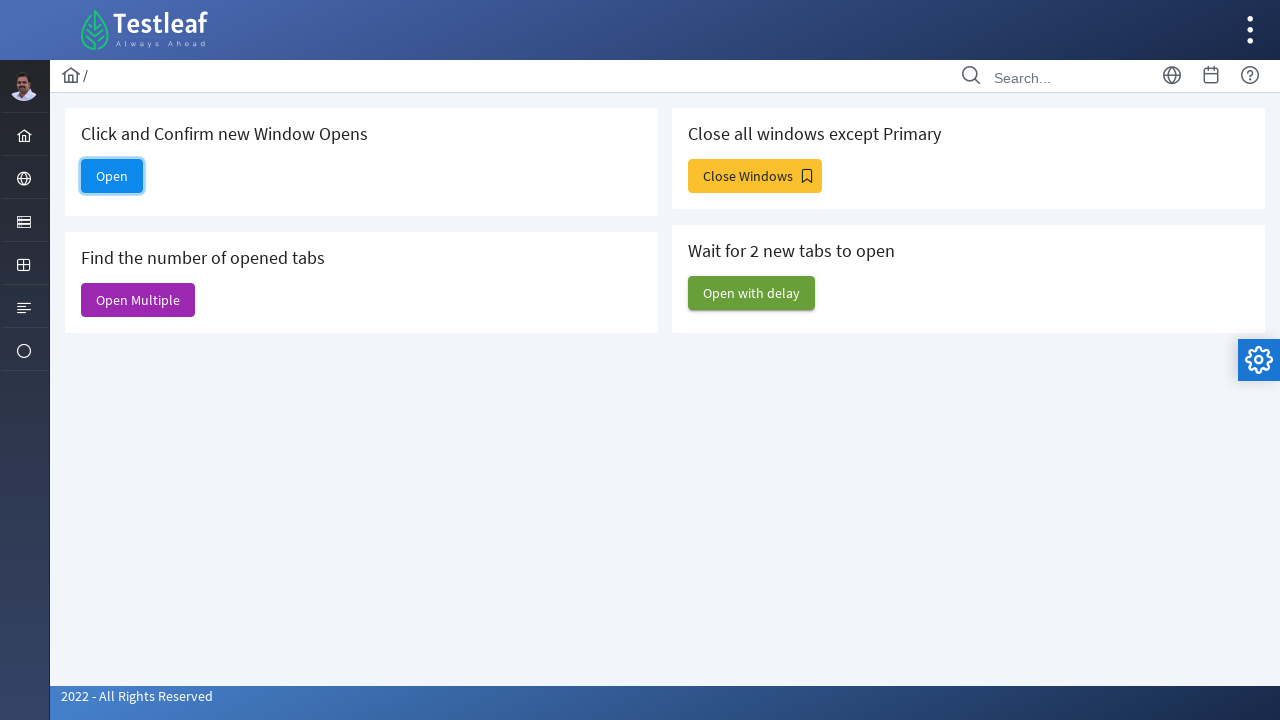

Checked page title: 'Alert'
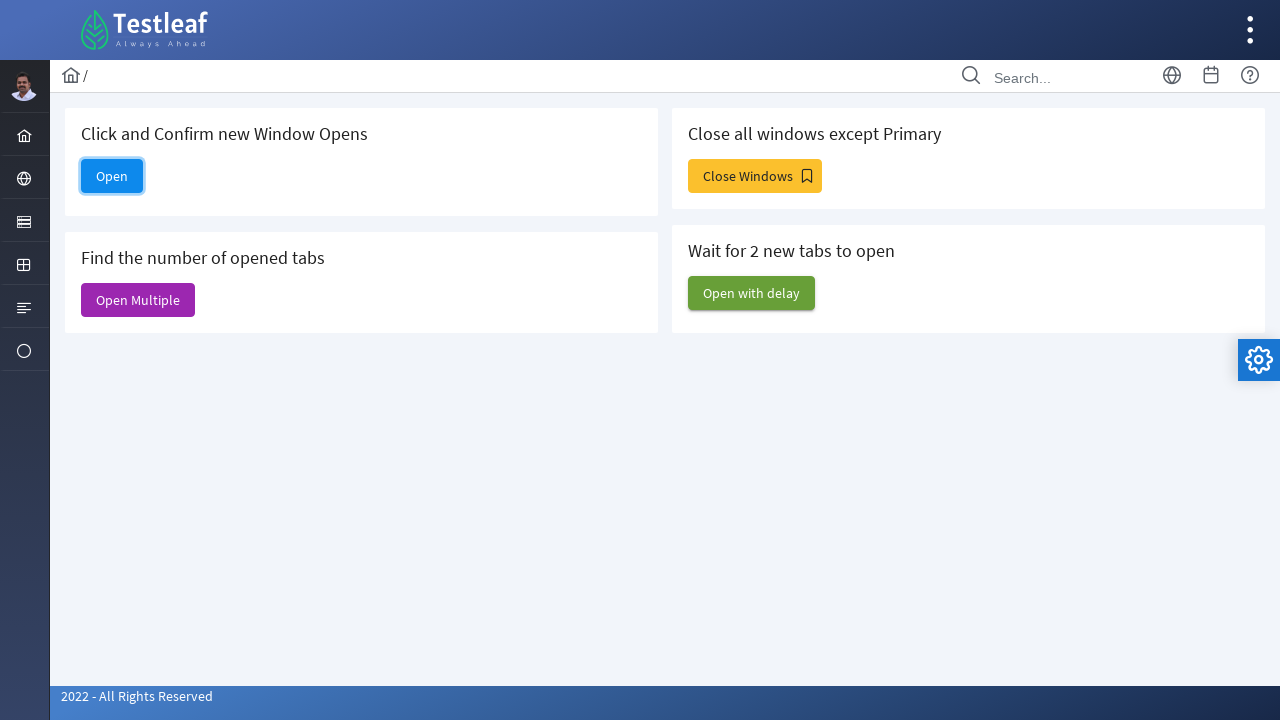

Checked page title: 'Input Components'
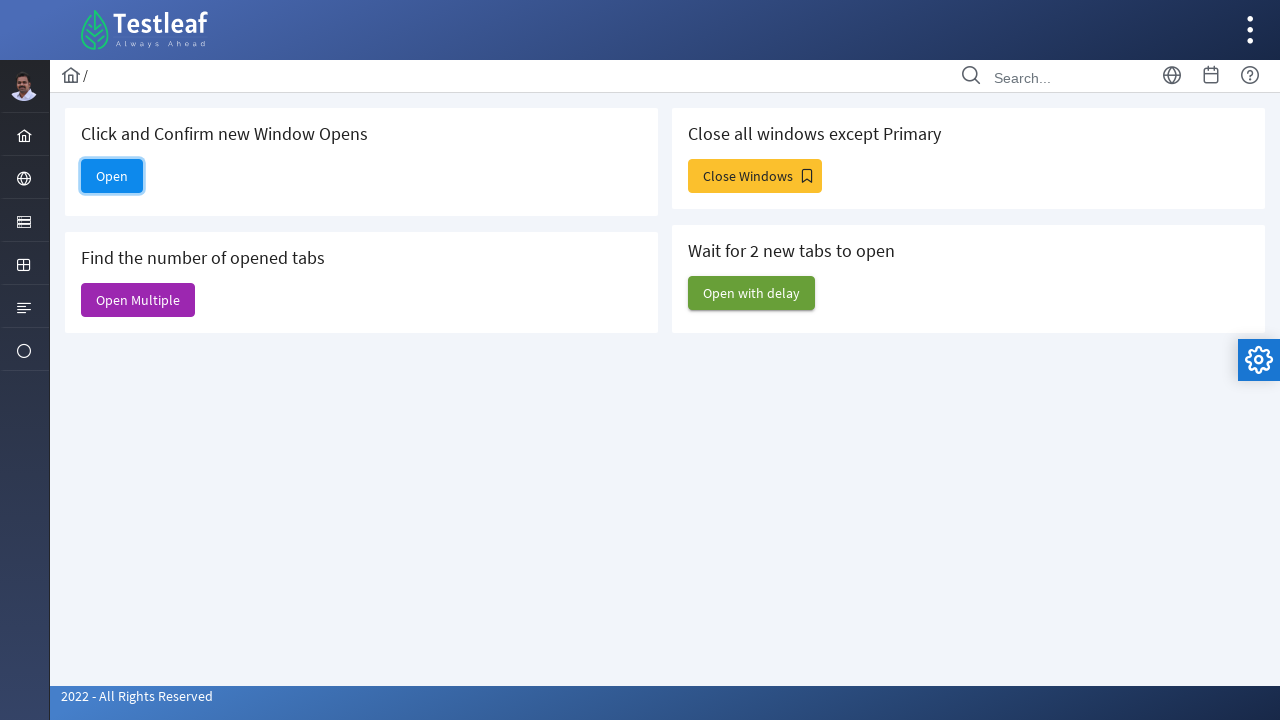

Checked page title: 'Dashboard'
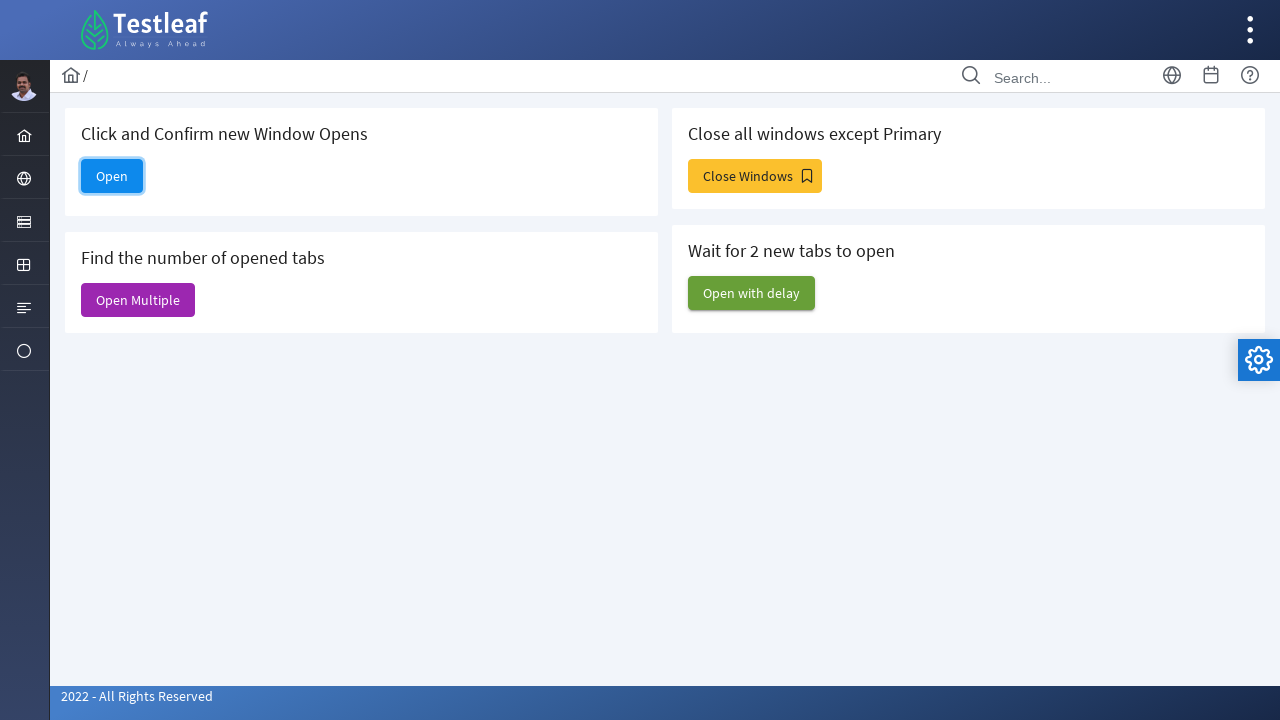

Filled email field with 'vidya@gmail.com' on Dashboard page on #email
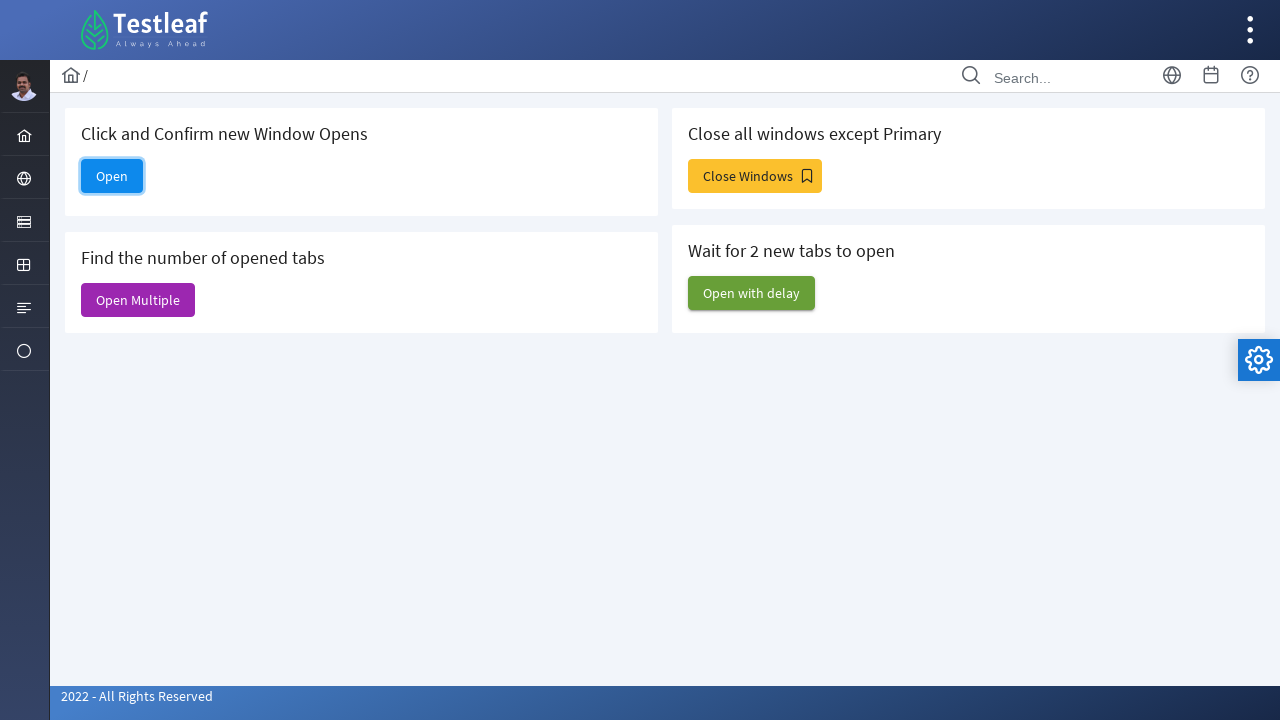

Closed the Dashboard tab
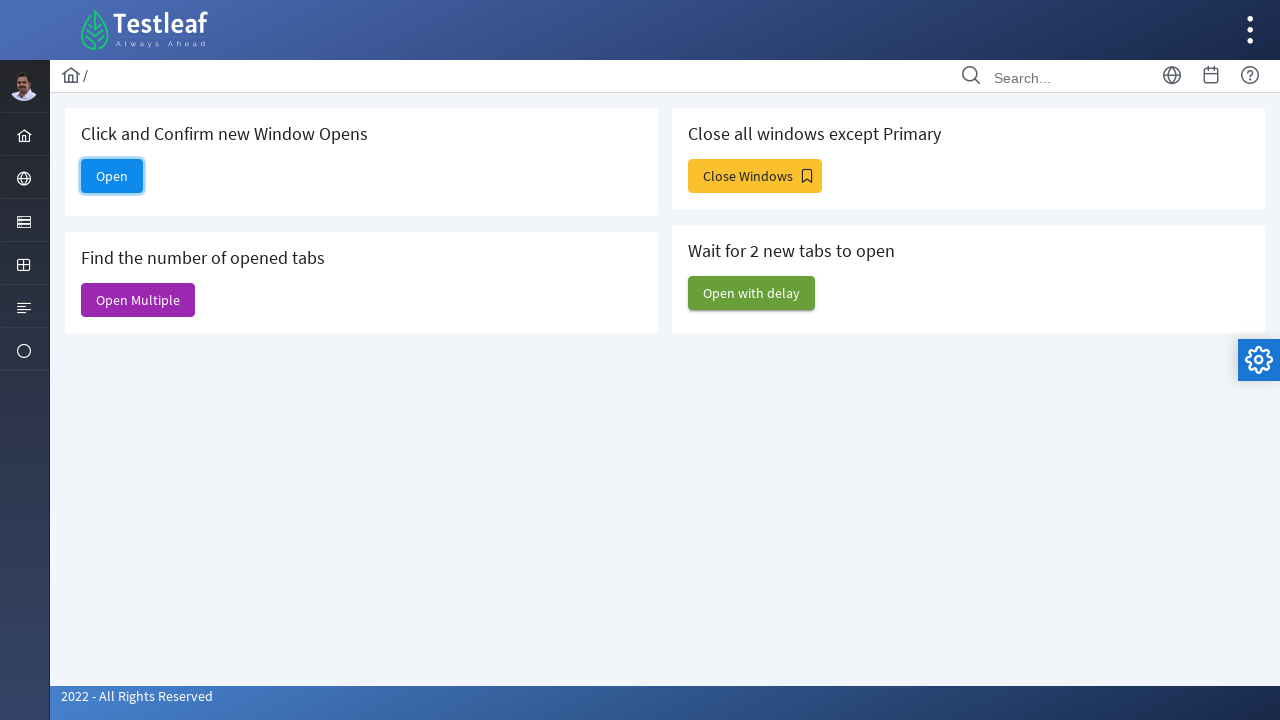

Brought the original parent page to front
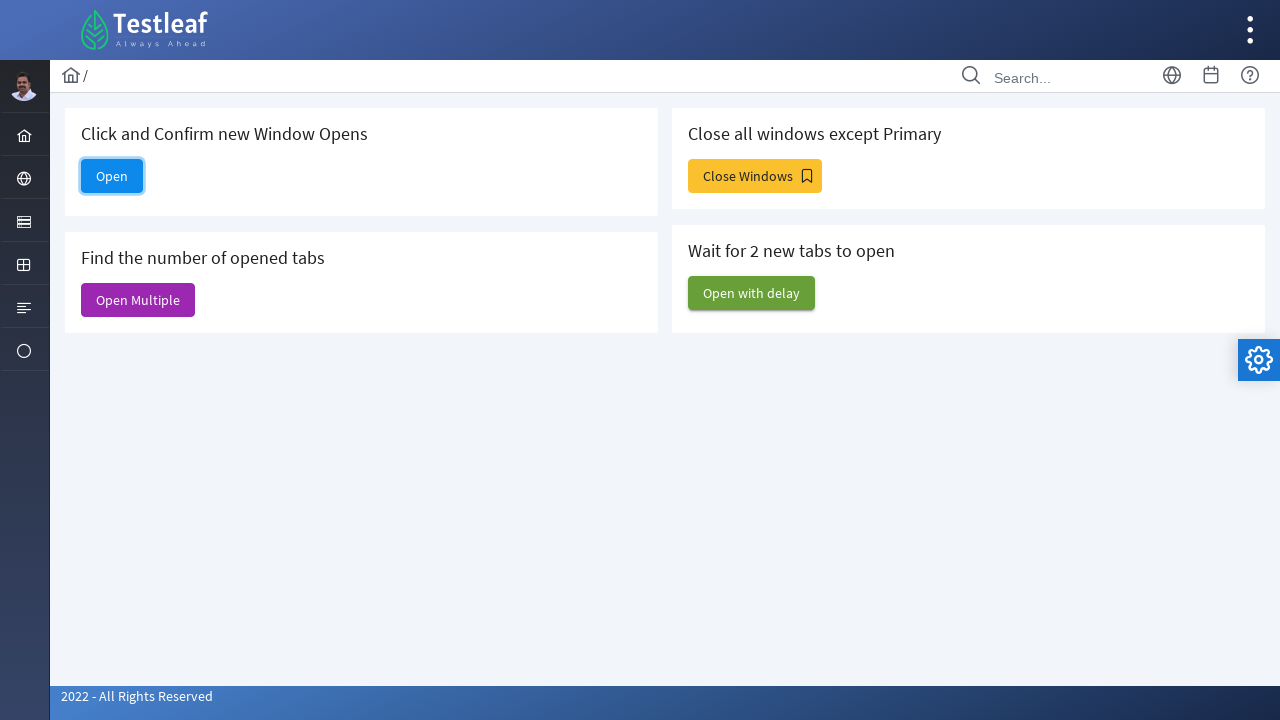

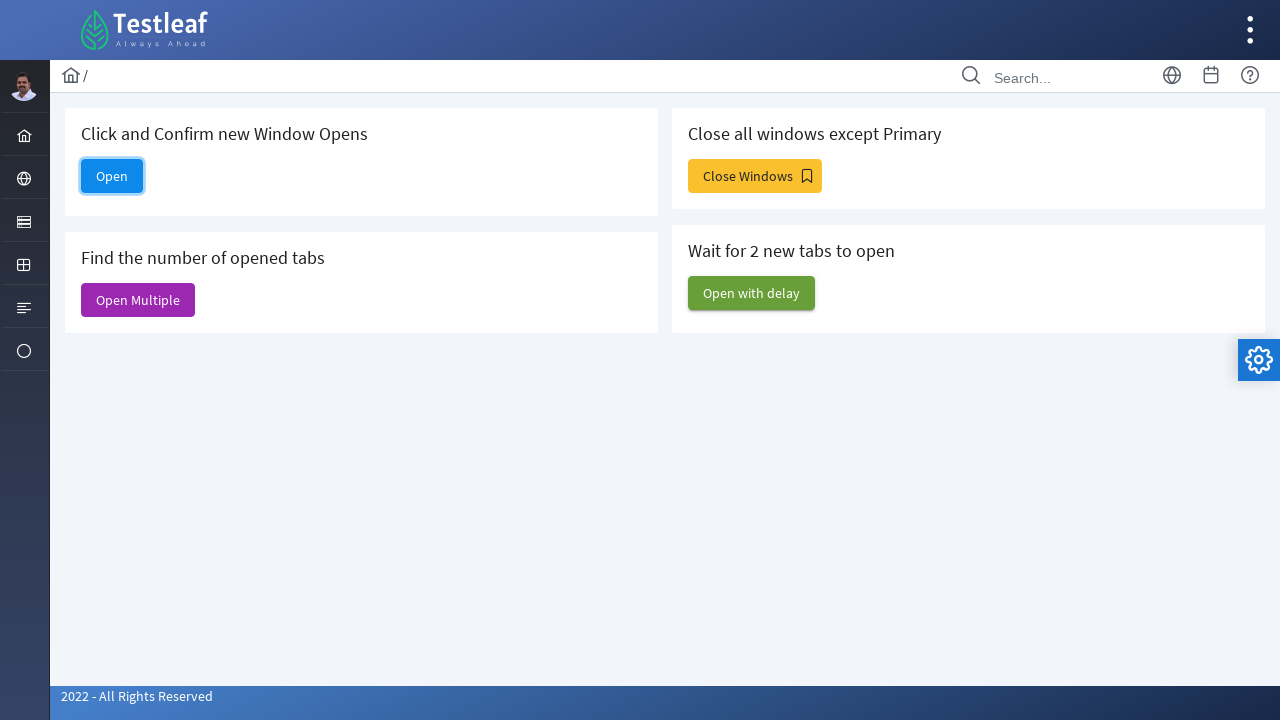